Selects departure and destination cities from dropdowns and searches for flights

Starting URL: http://blazedemo.com

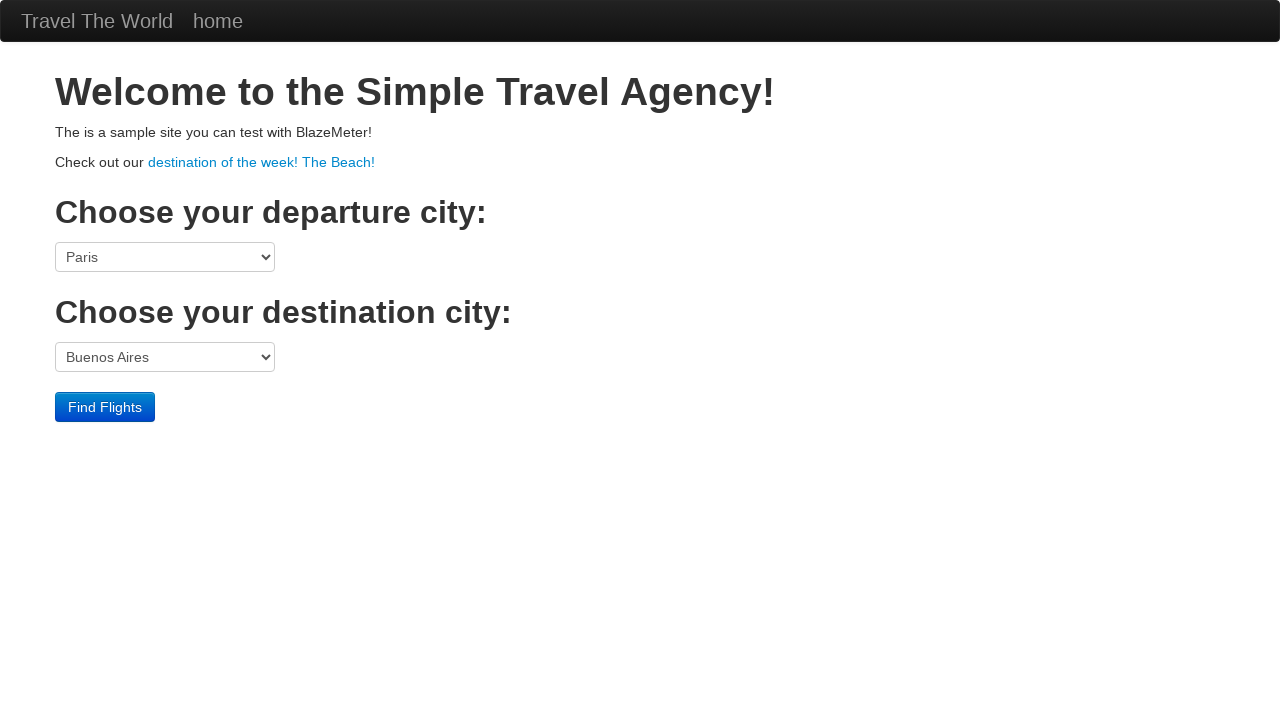

Selected Boston as departure city on select[name='fromPort']
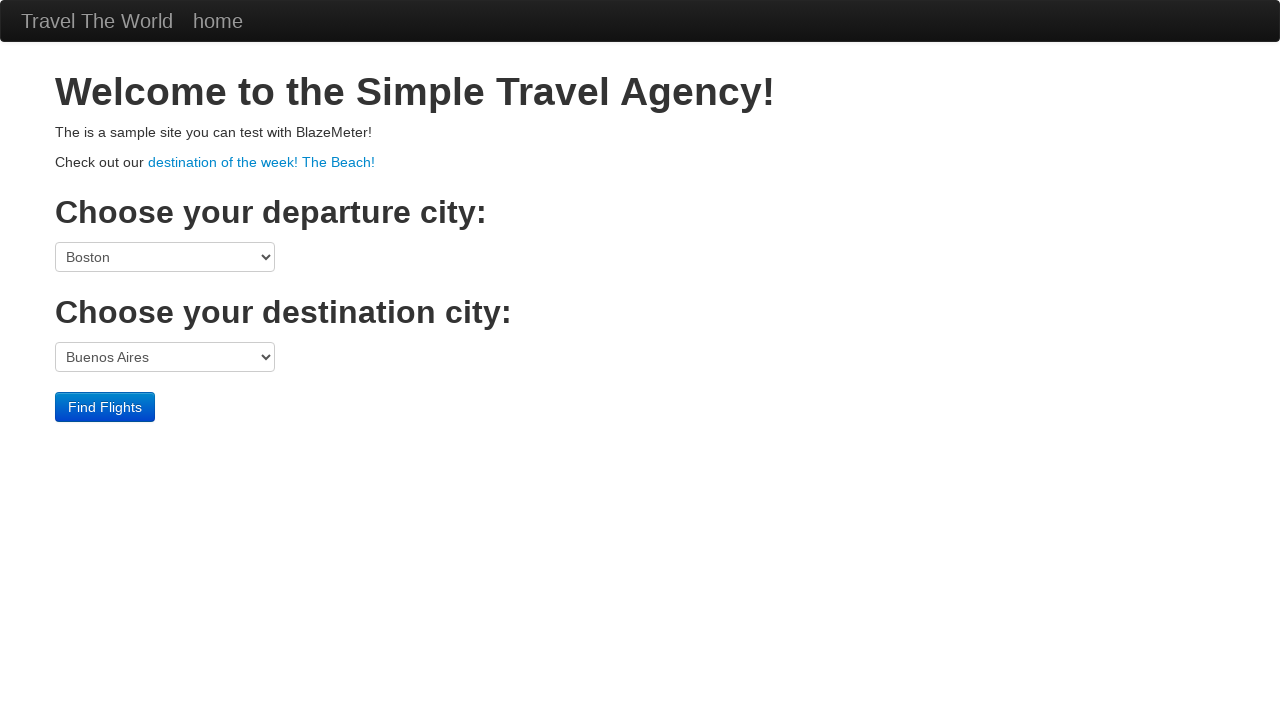

Selected Berlin as destination city on select[name='toPort']
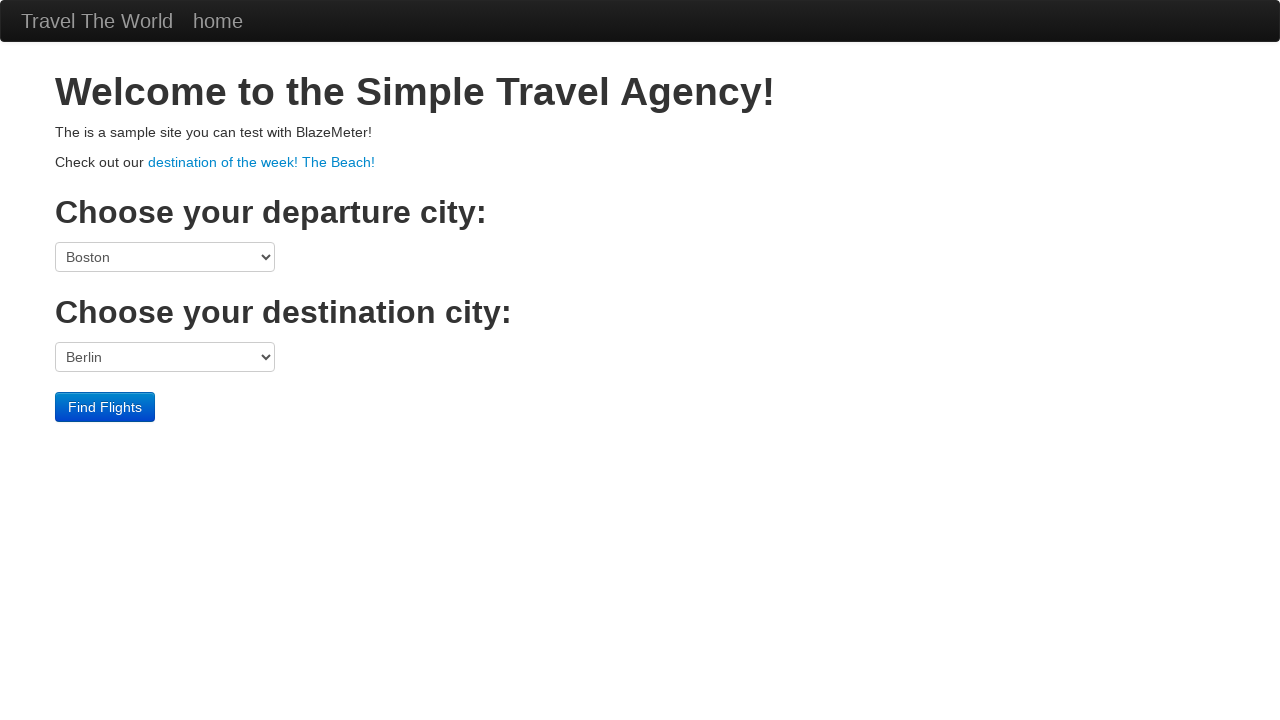

Clicked search button to find flights at (105, 407) on .btn-primary
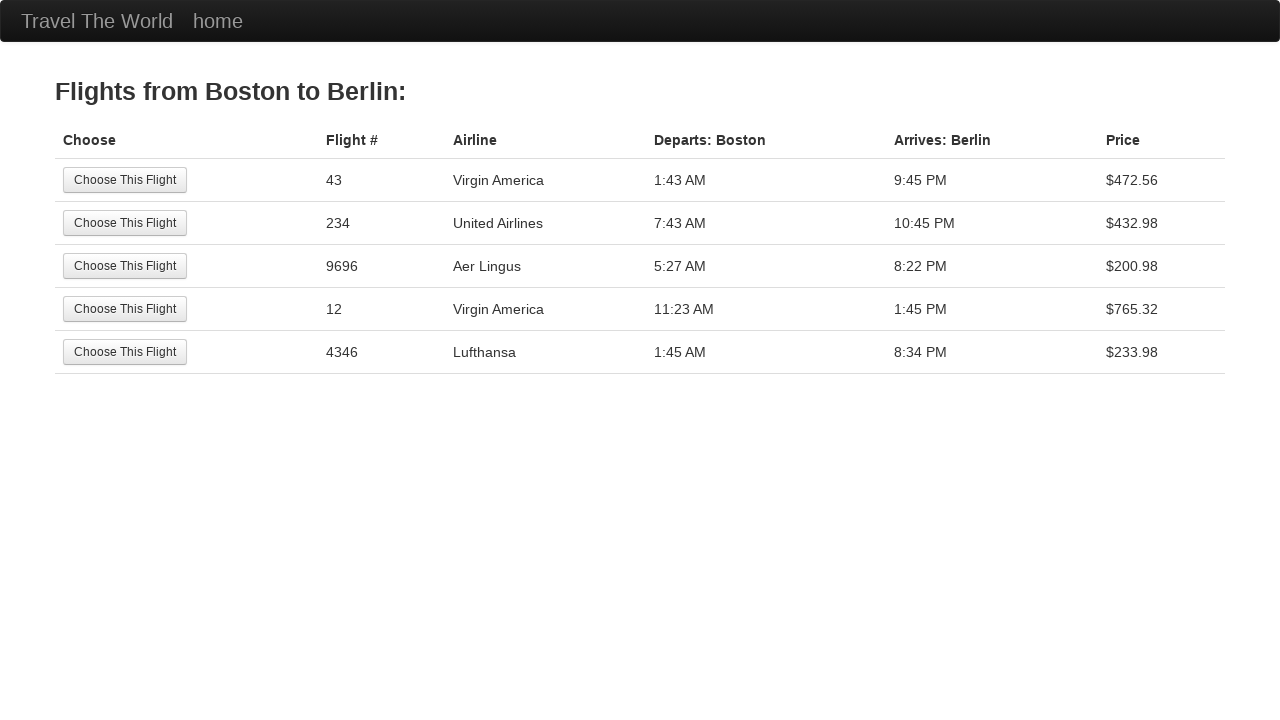

Flights search results page loaded
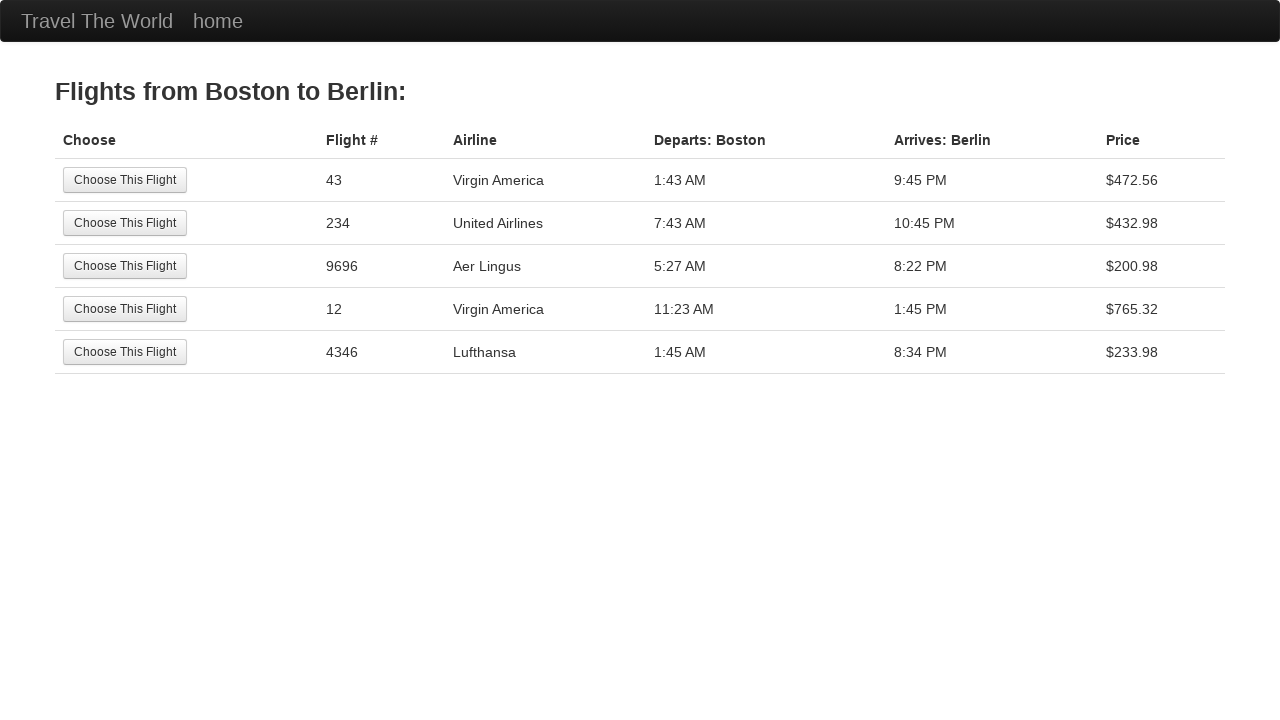

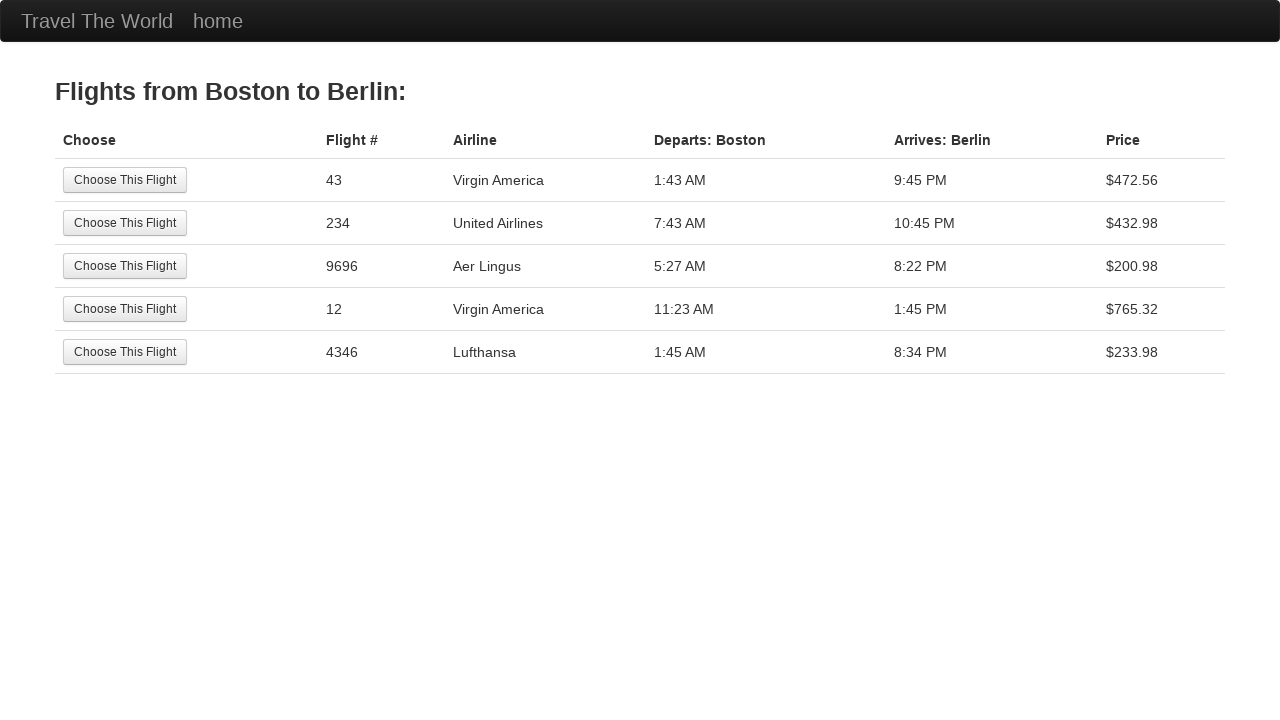